Tests basic browser window management operations including navigation (back, forward, refresh), window maximization, resizing, and repositioning on the Next.co.uk website.

Starting URL: https://www.next.co.uk/

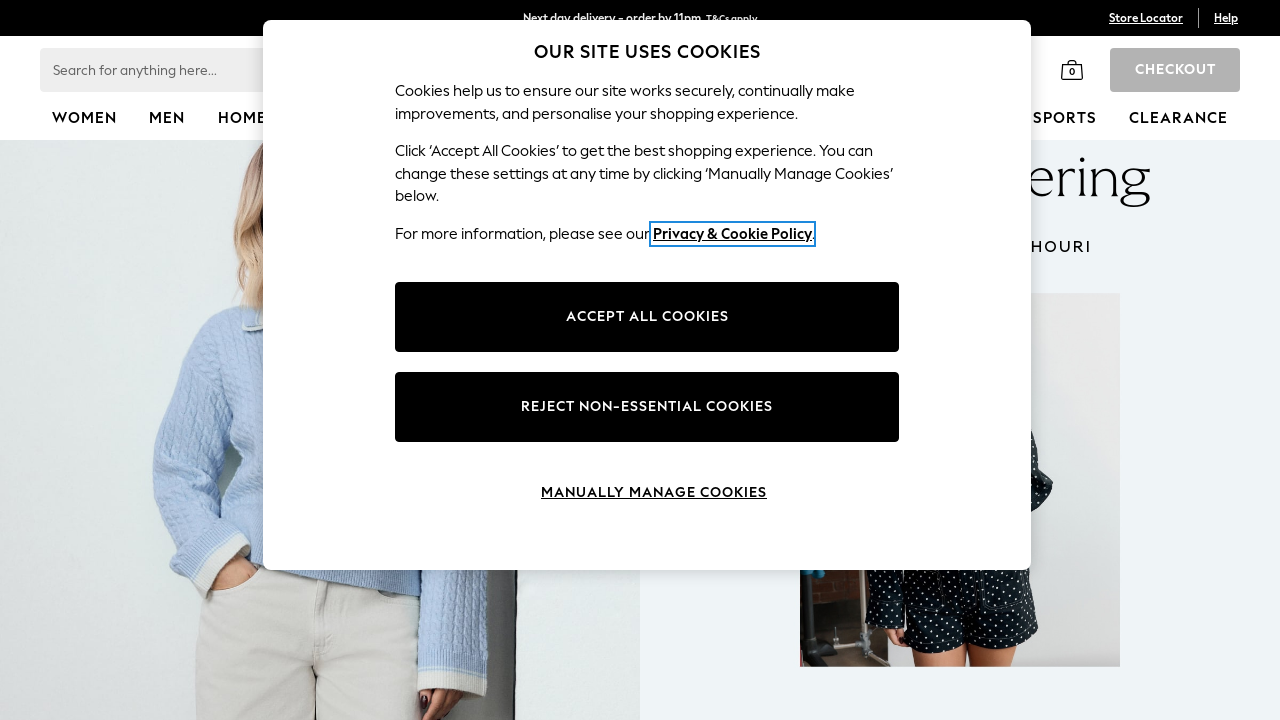

Set viewport size to 1920x1080 (maximized window)
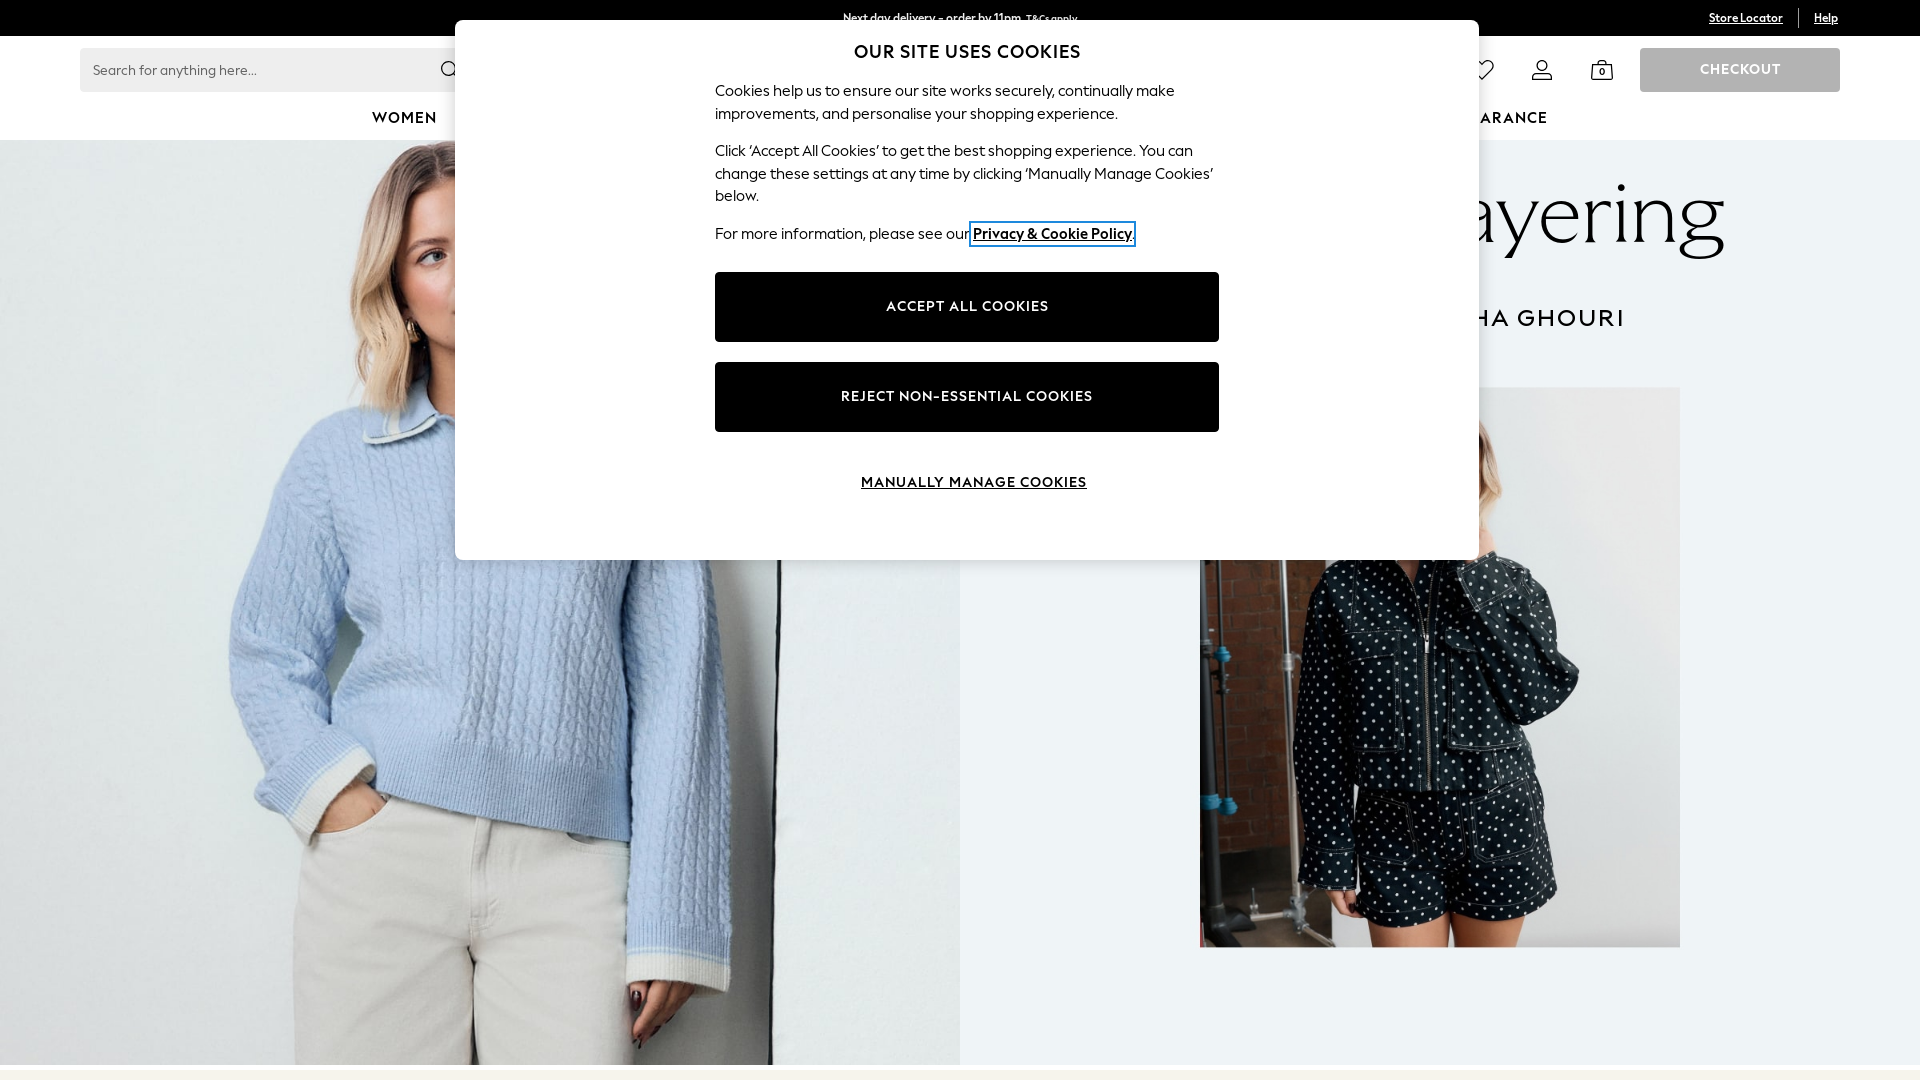

Navigated back using browser back button
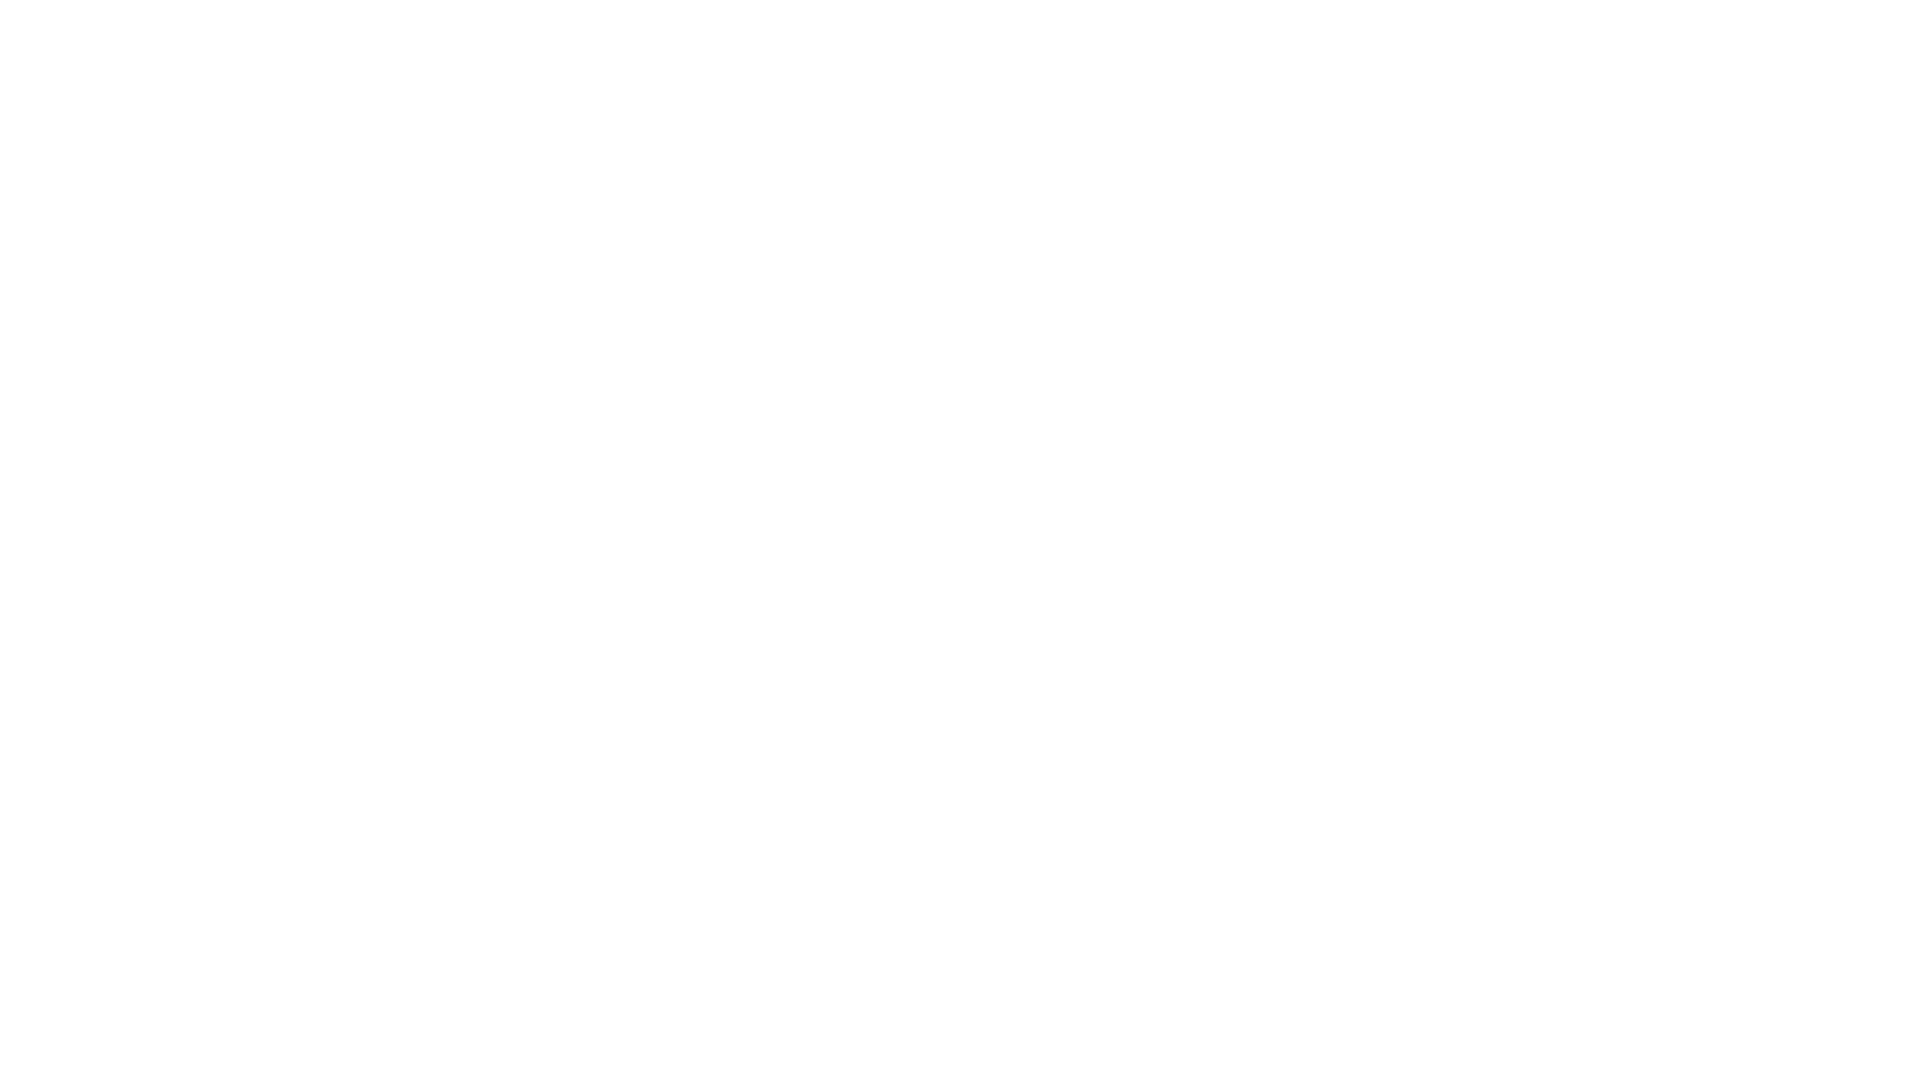

Navigated forward using browser forward button
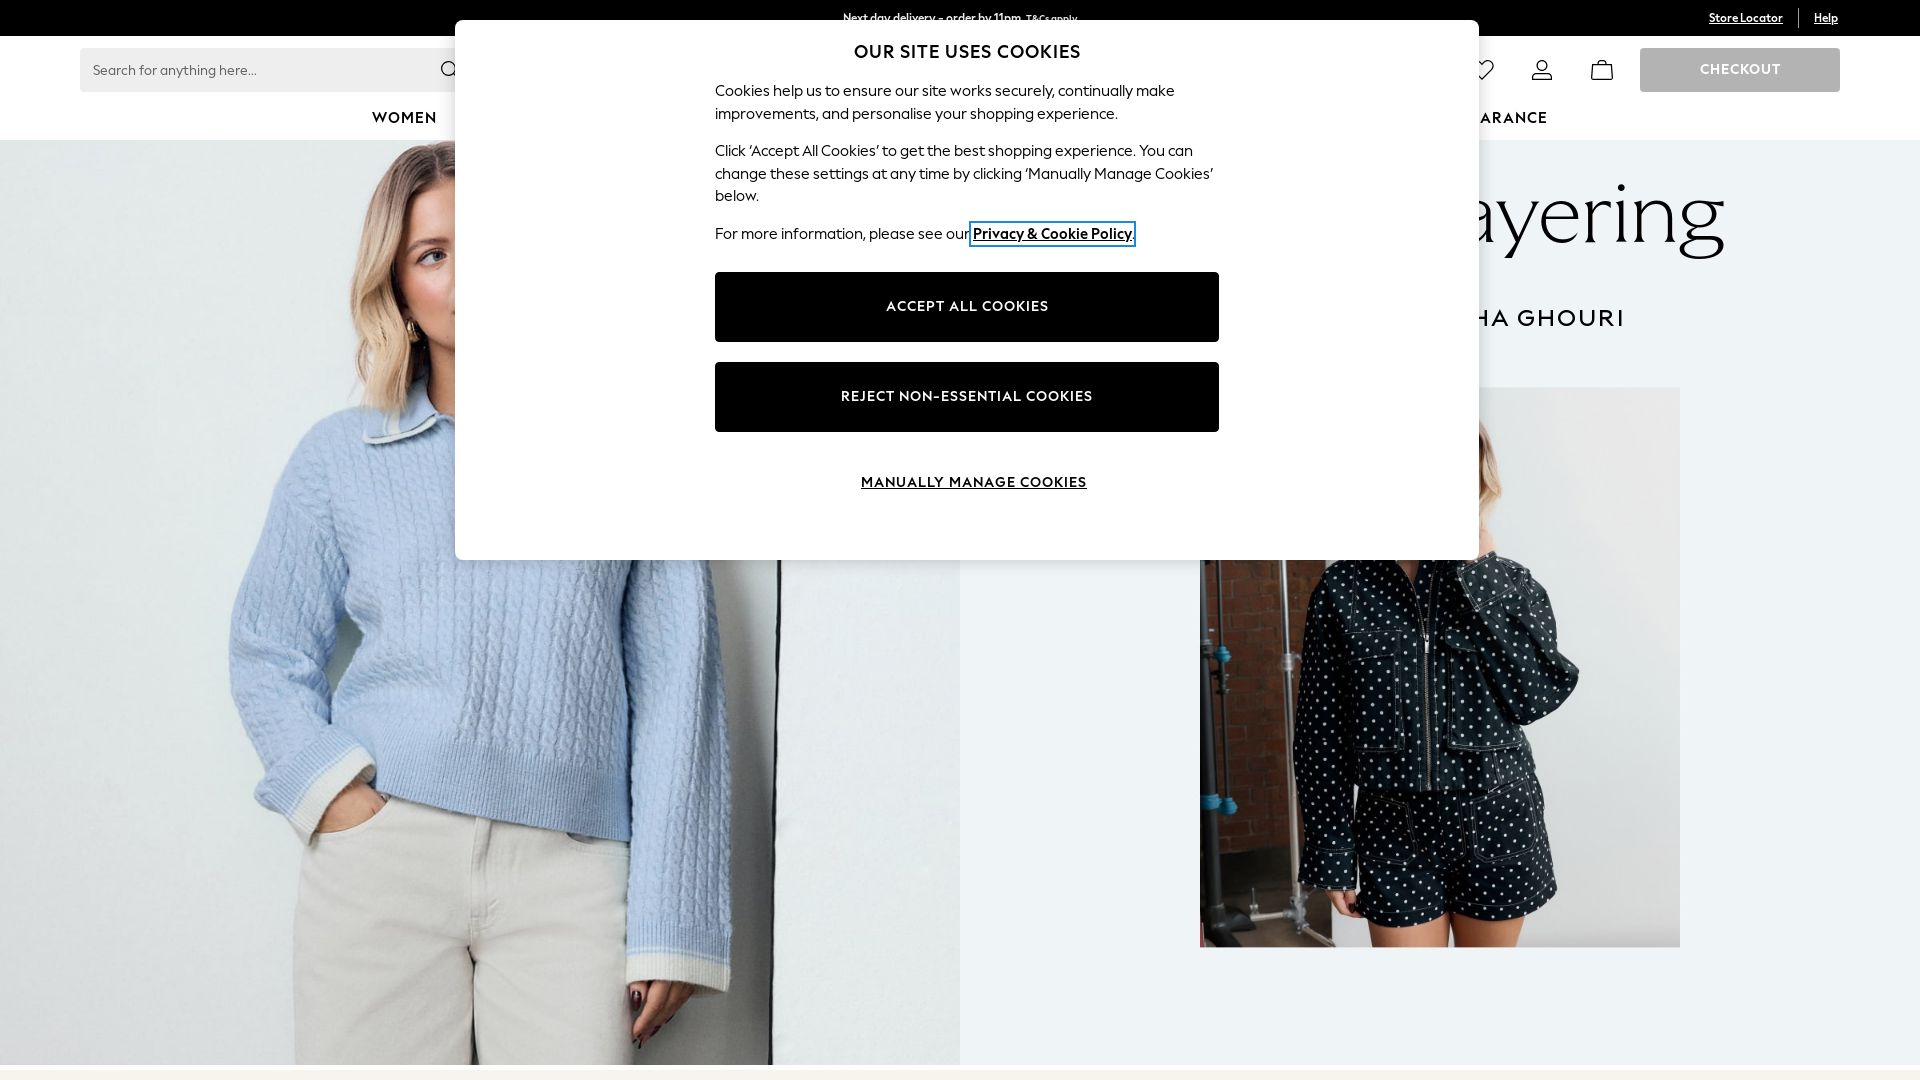

Refreshed the current page
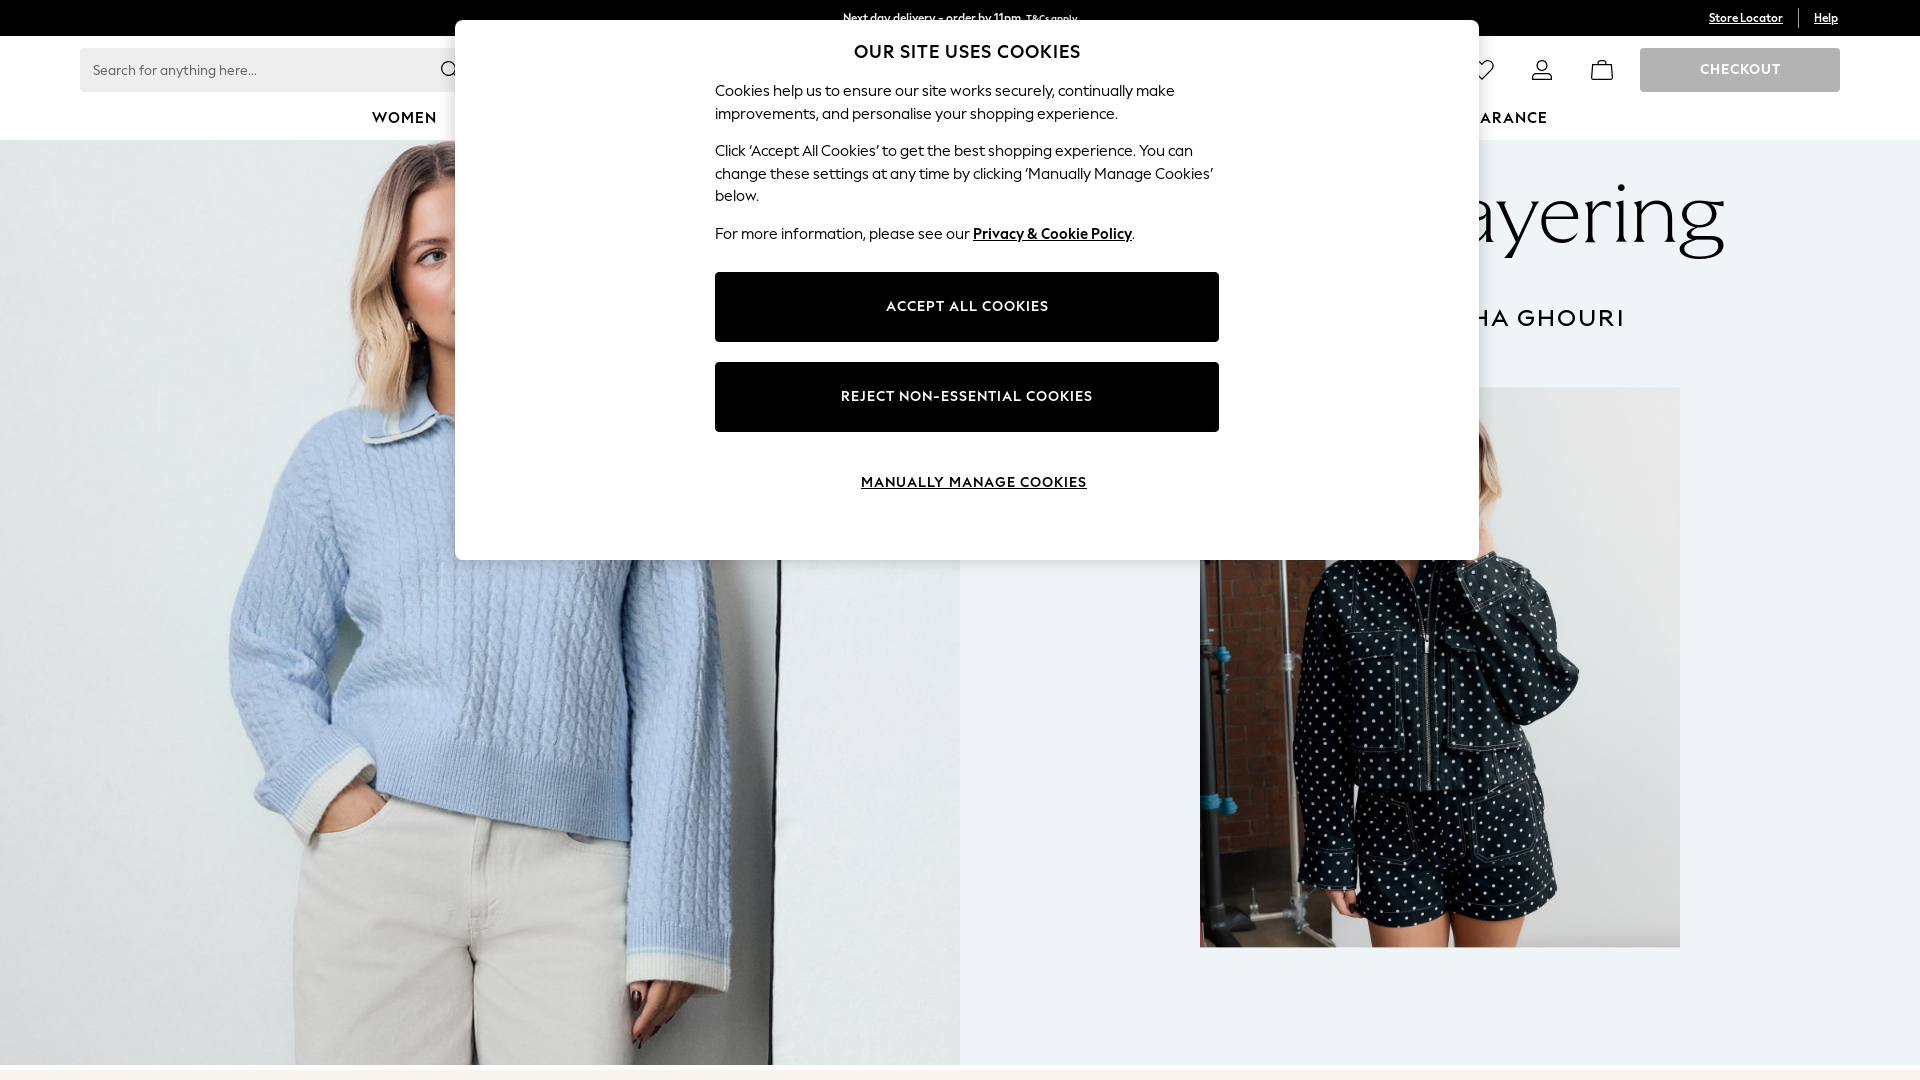

Resized viewport to 50x300 (smaller window)
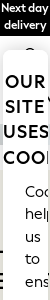

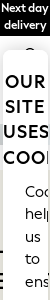